Tests radio button and checkbox automation on a Selenium practice page by selecting a radio button with value "java" and checking a checkbox with id "code".

Starting URL: http://seleniumpractise.blogspot.com/2016/08/how-to-automate-radio-button-in.html

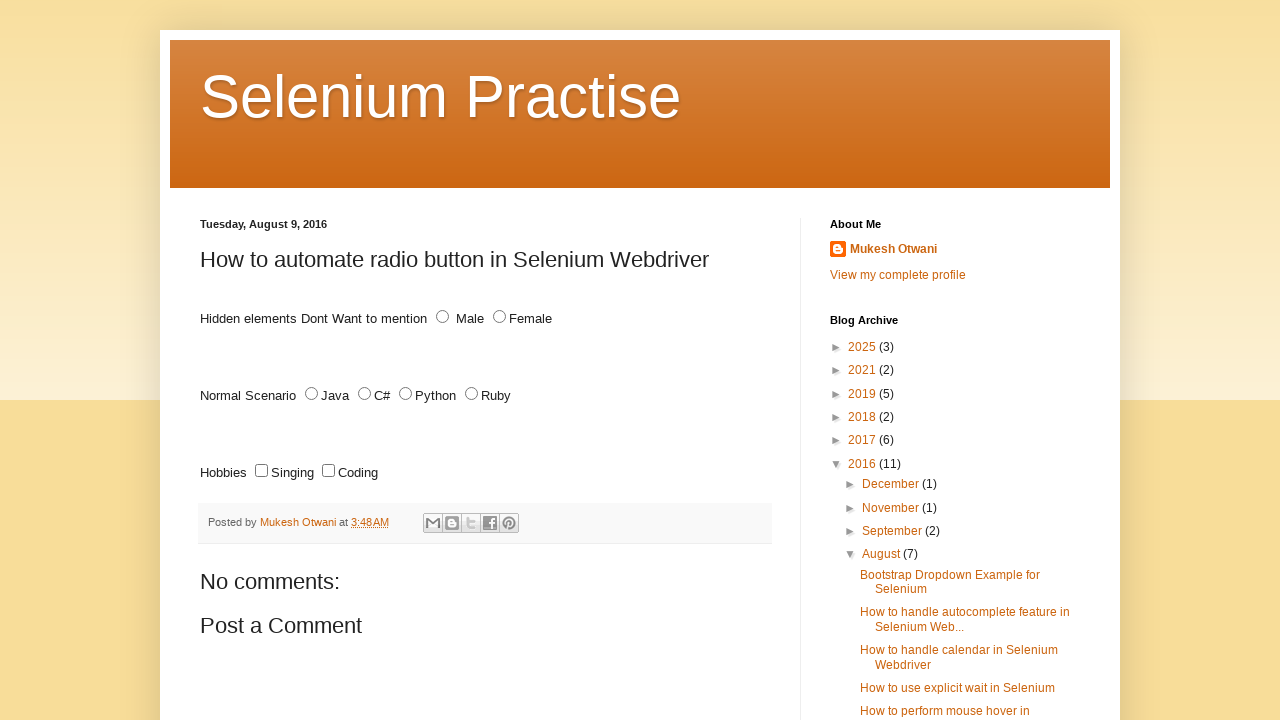

Waited for page content to load
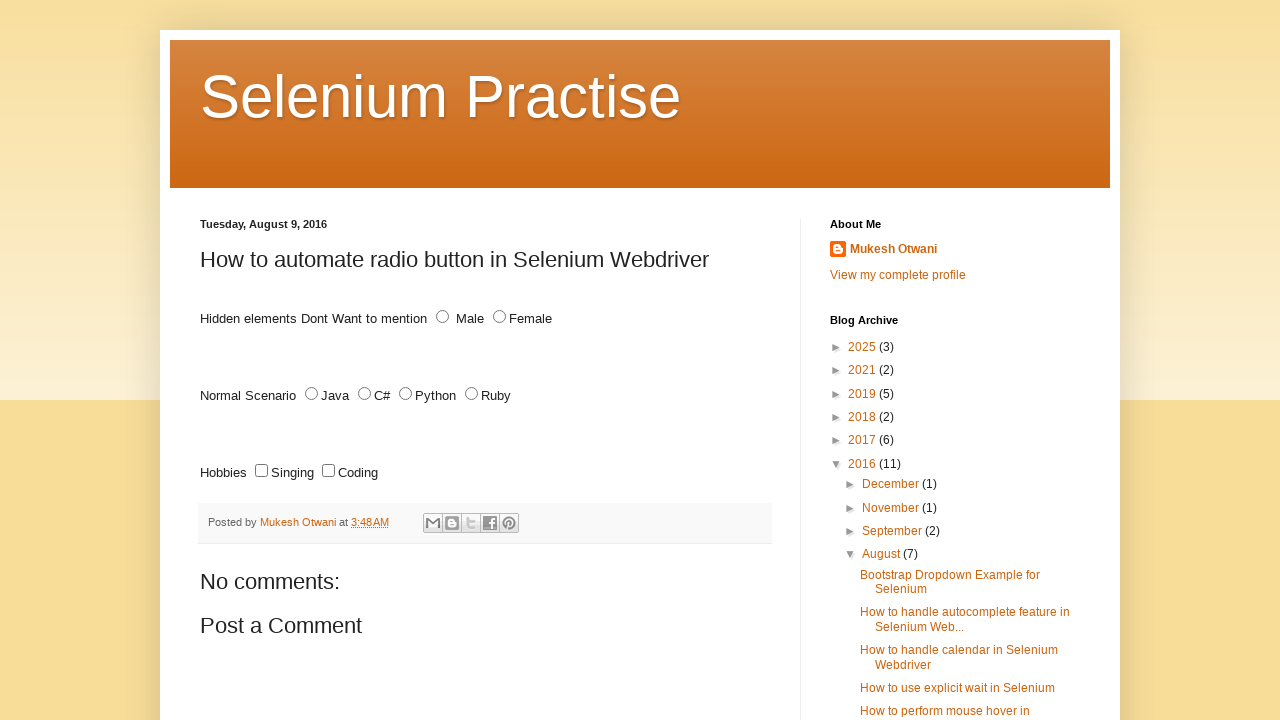

Located all radio buttons with name='lang'
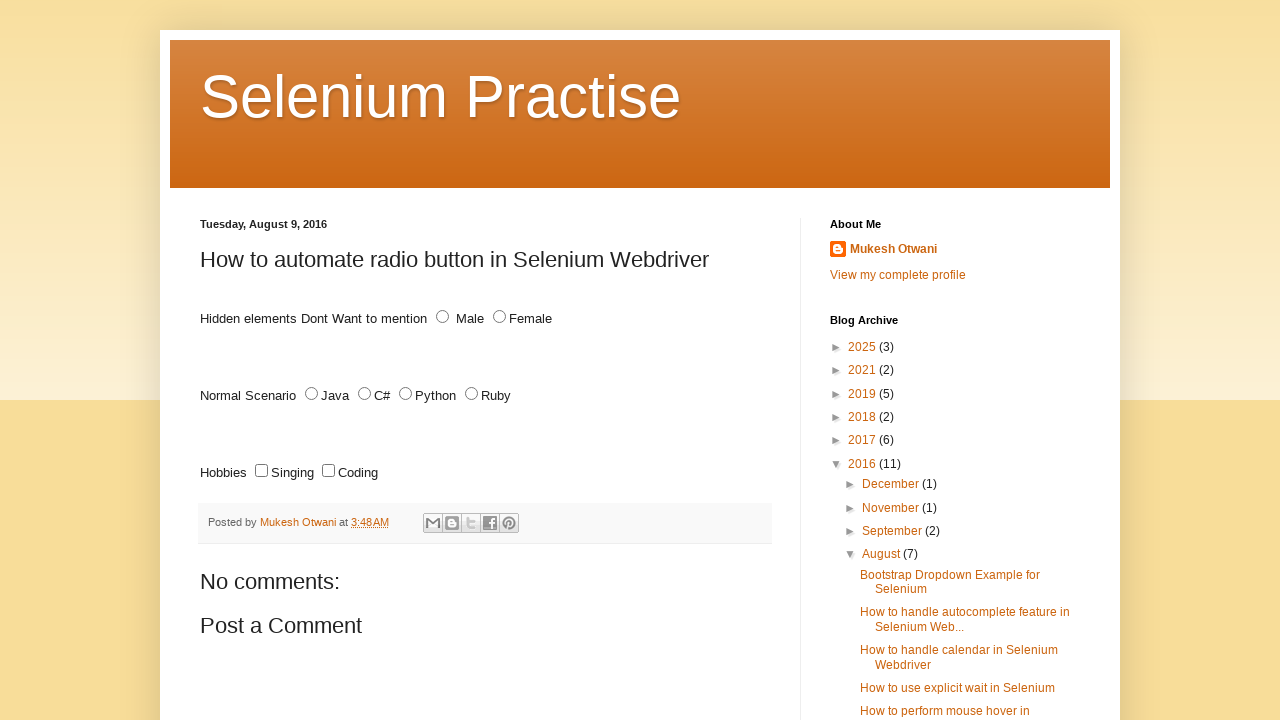

Found 4 radio buttons
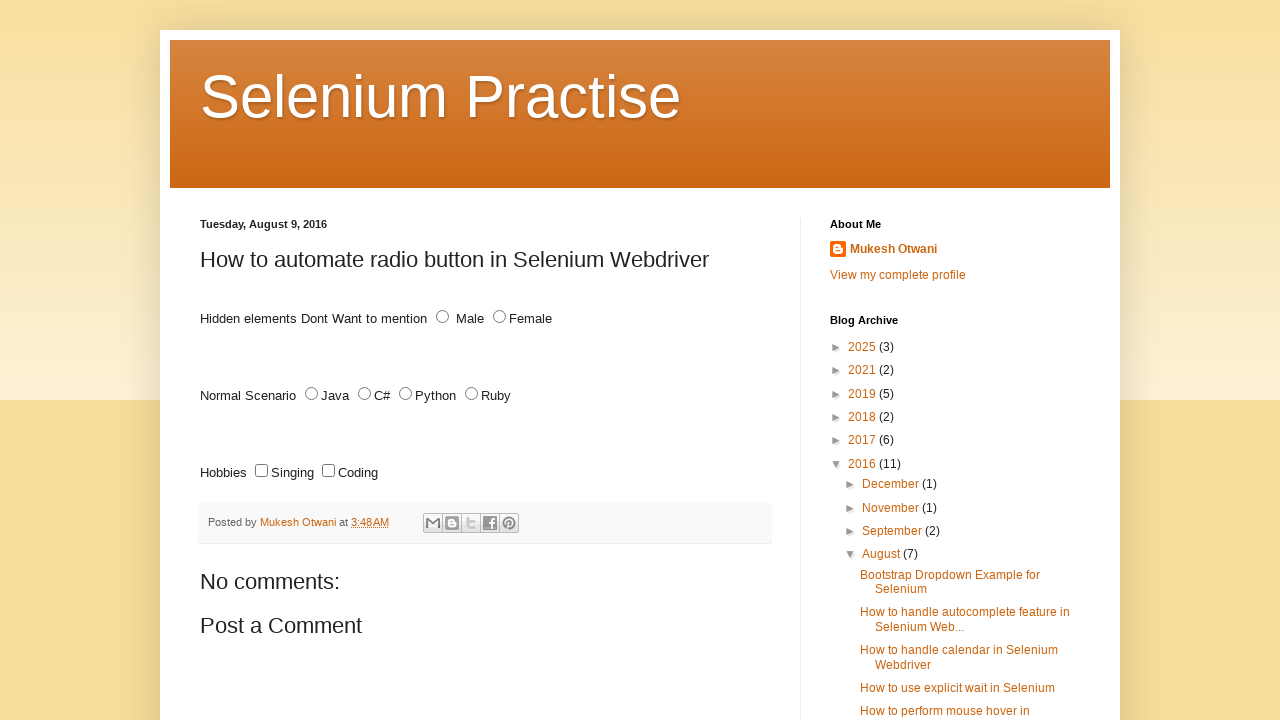

Selected radio button with value 'java' at (312, 394) on input[name='lang'][type='radio'] >> nth=0
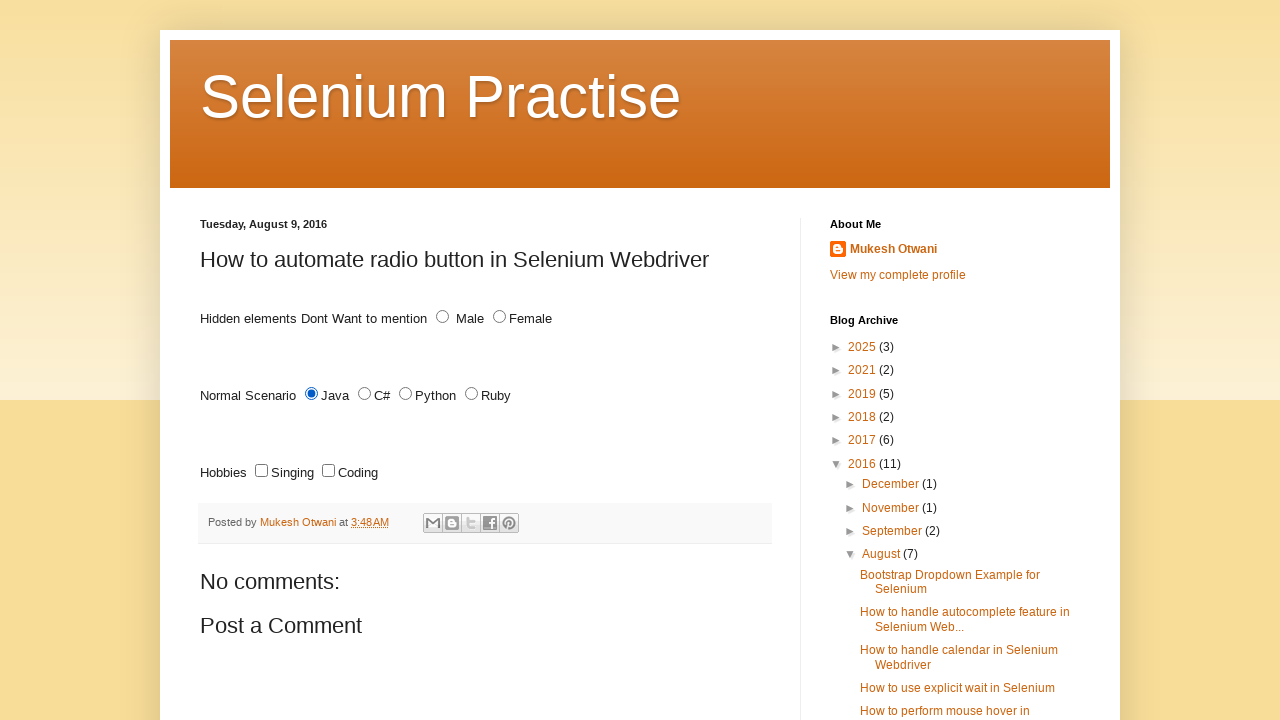

Located all checkboxes with name='lang'
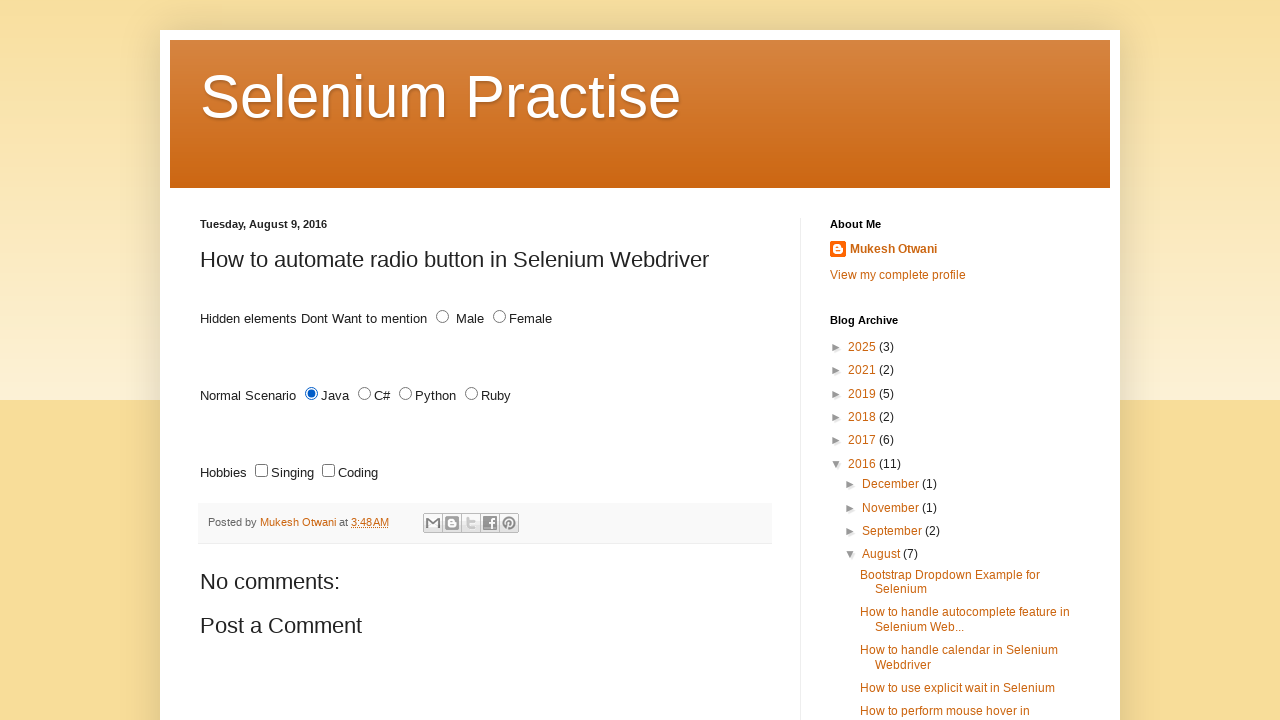

Found 2 checkboxes
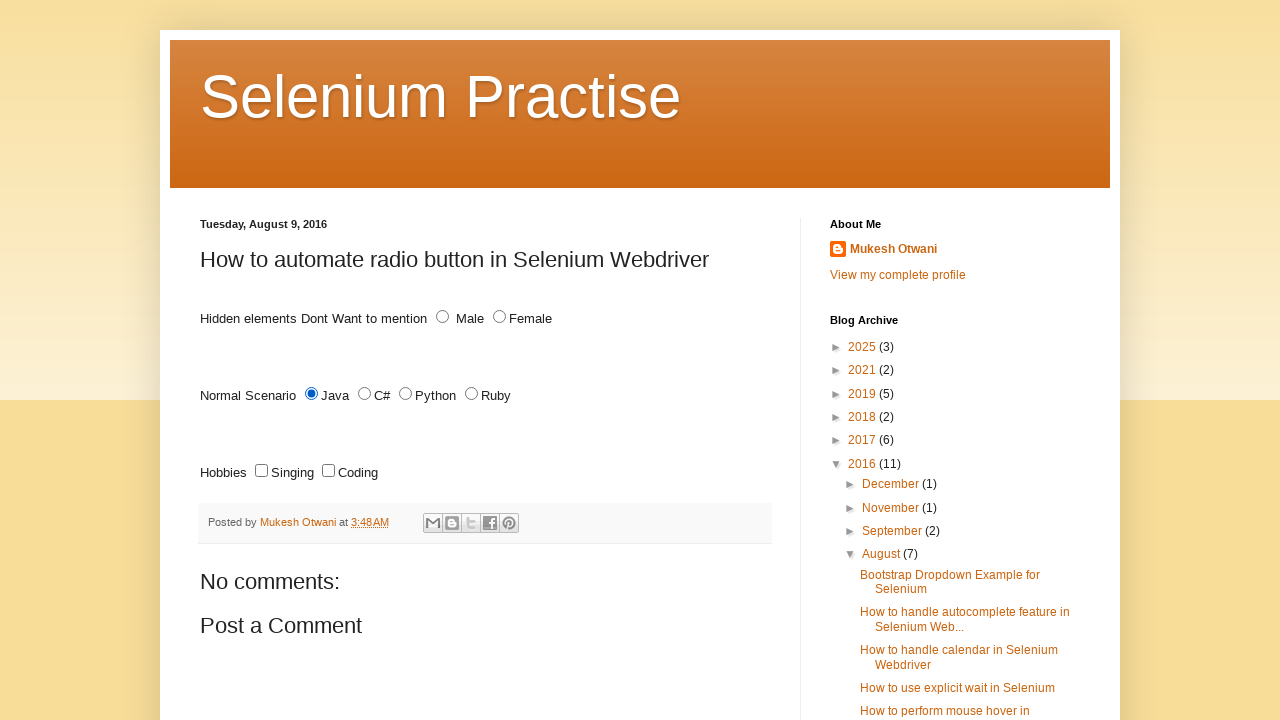

Checked checkbox with id 'code' at (328, 471) on input[name='lang'][type='checkbox'] >> nth=1
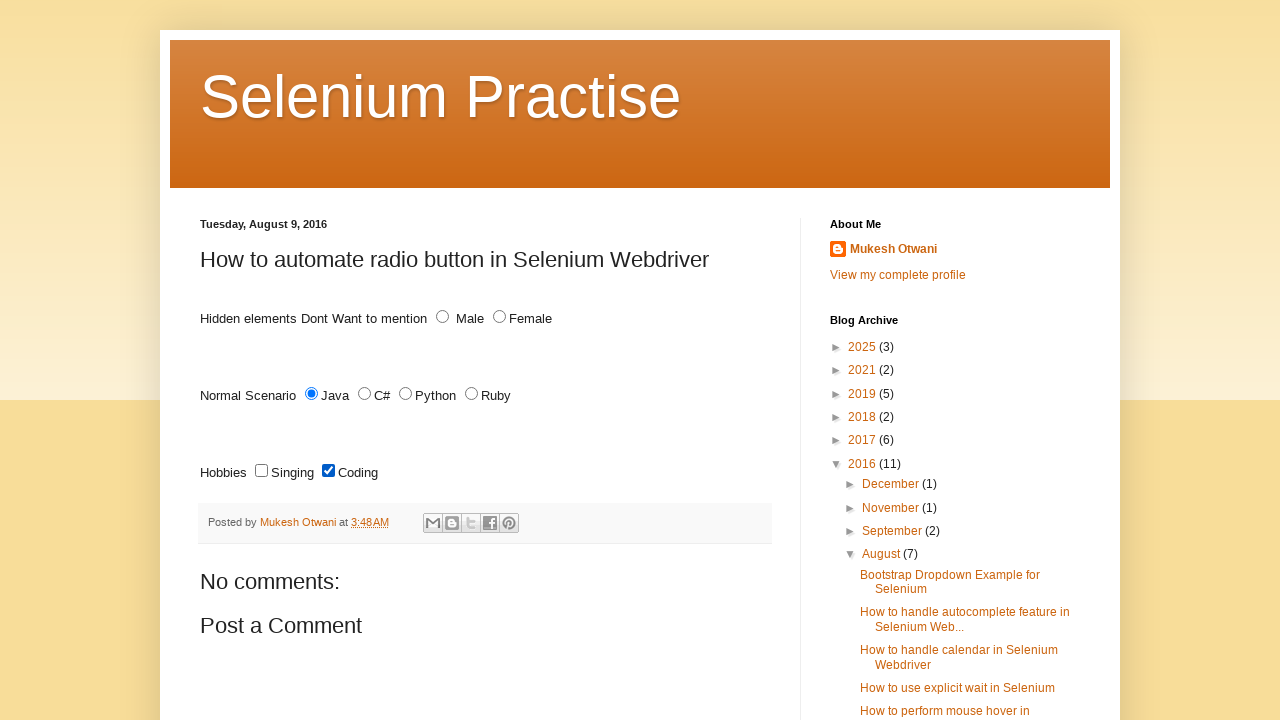

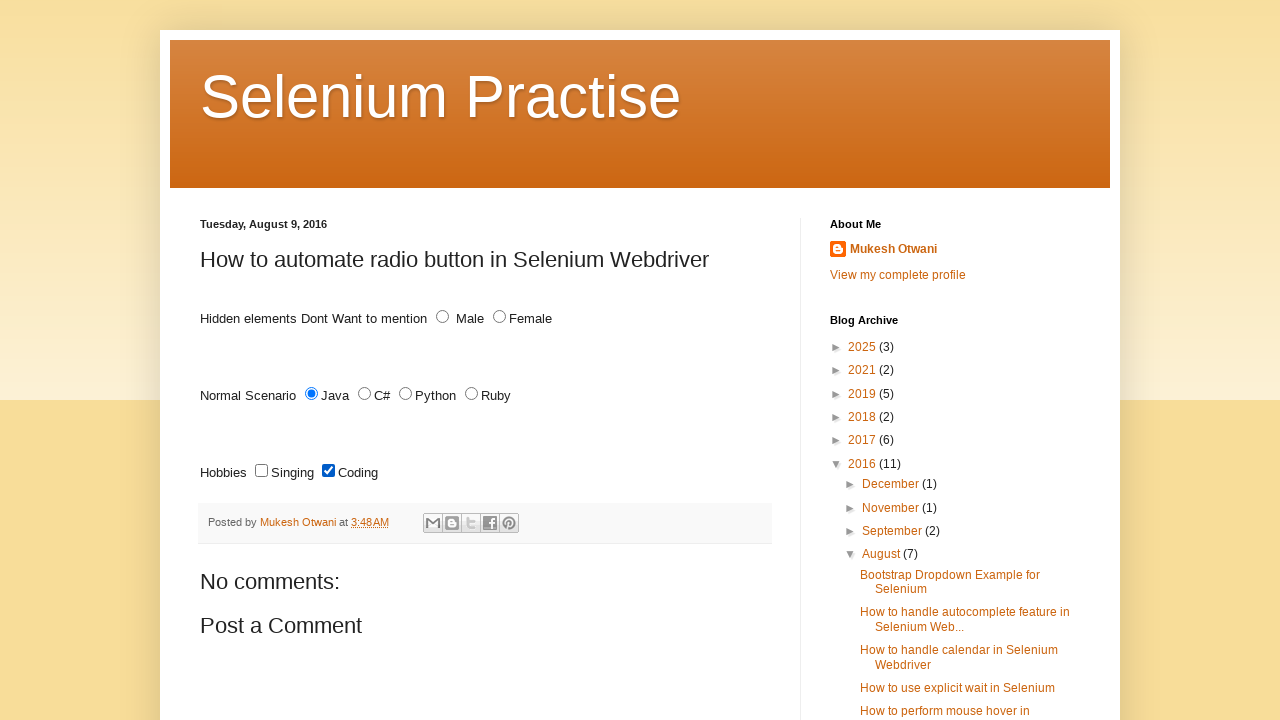